Tests drag and drop functionality on the jQuery UI droppable demo page by dragging an element from a source position to a target drop zone within an iframe

Starting URL: https://jqueryui.com/droppable/

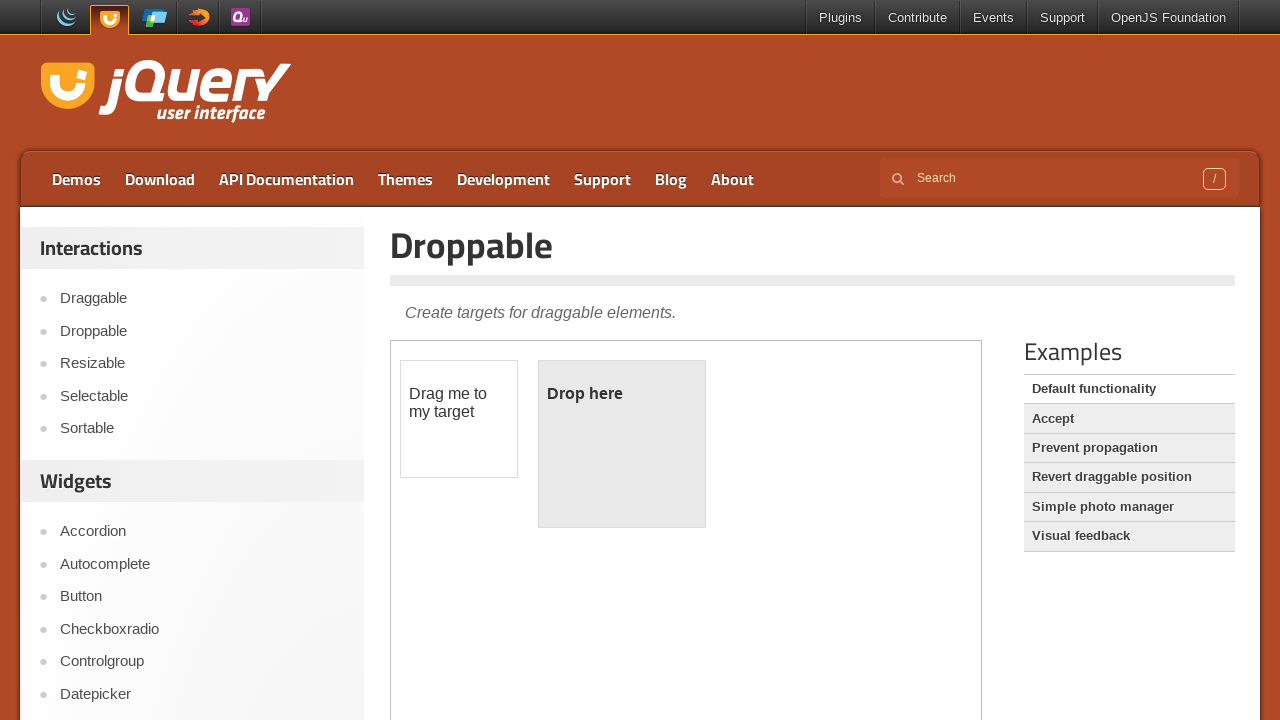

Located the demo iframe
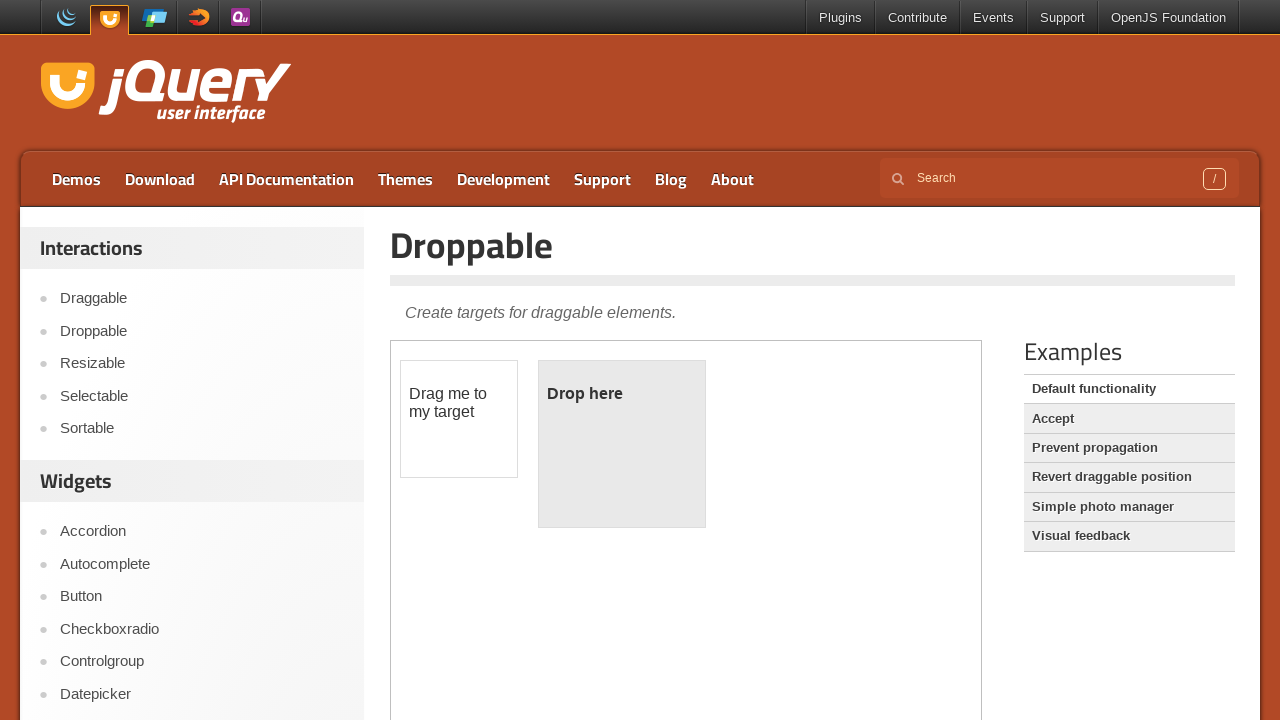

Located the draggable source element
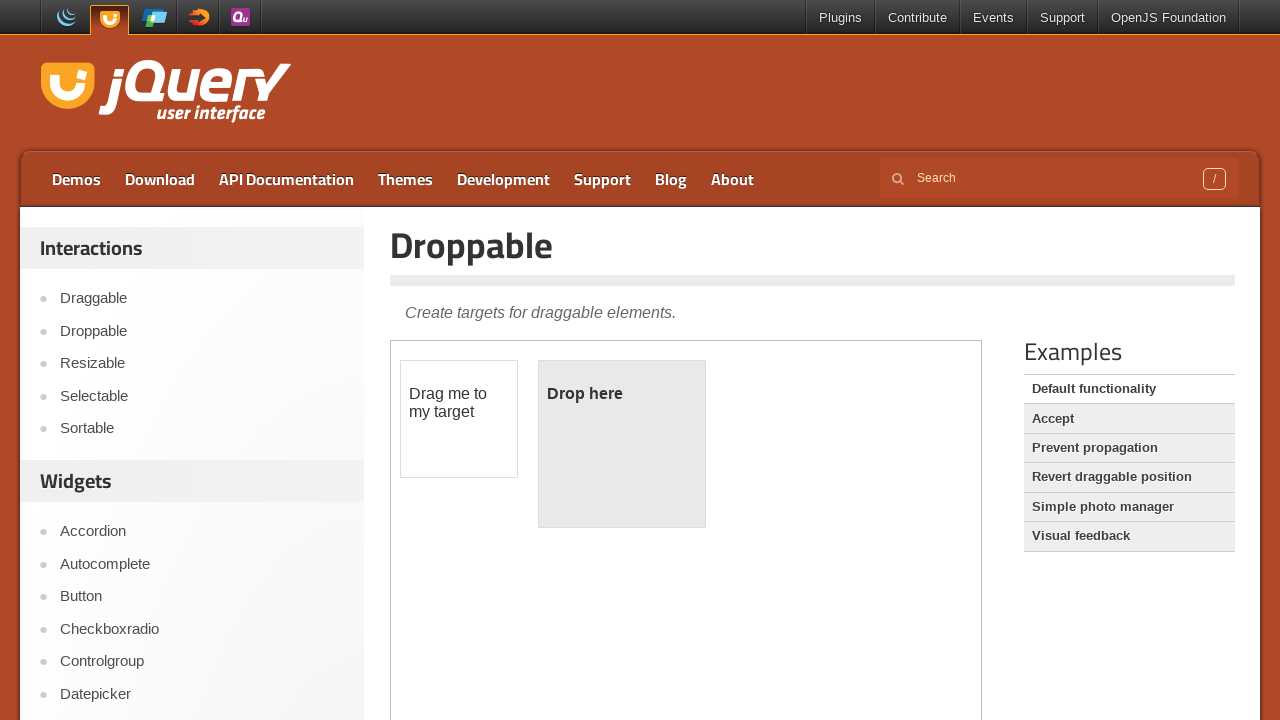

Located the droppable target zone
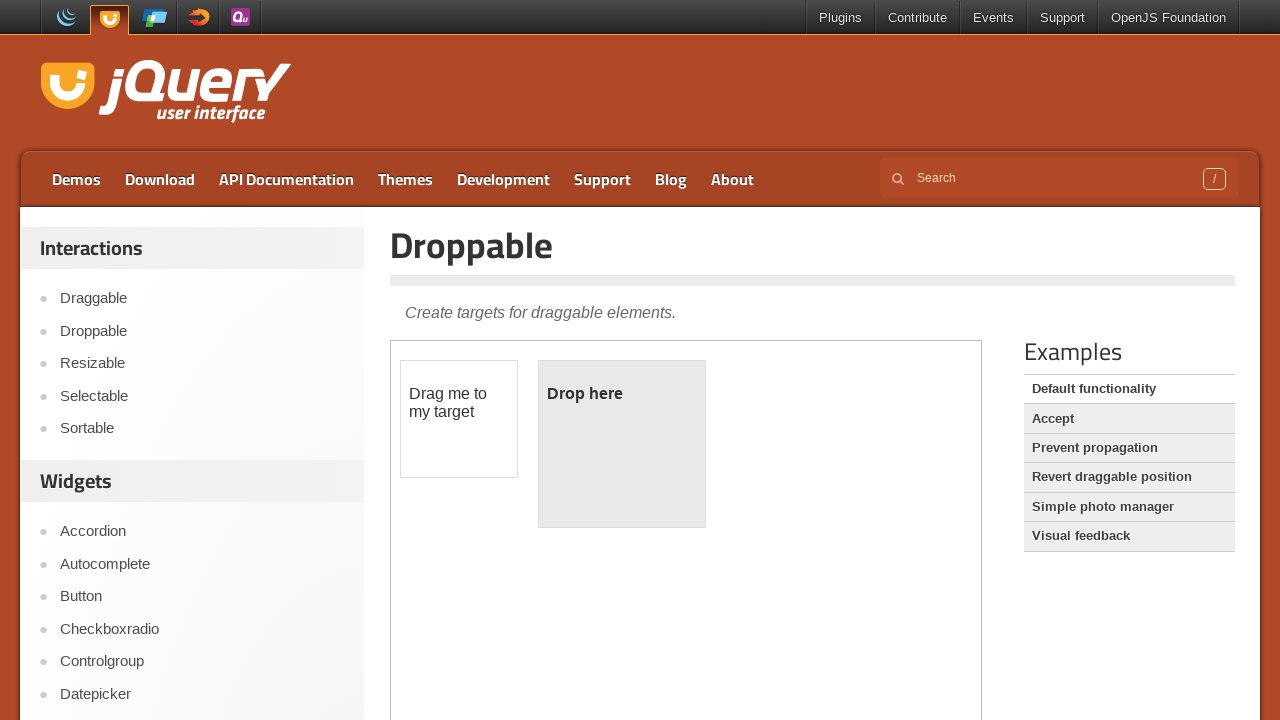

Dragged element from source to target drop zone at (622, 444)
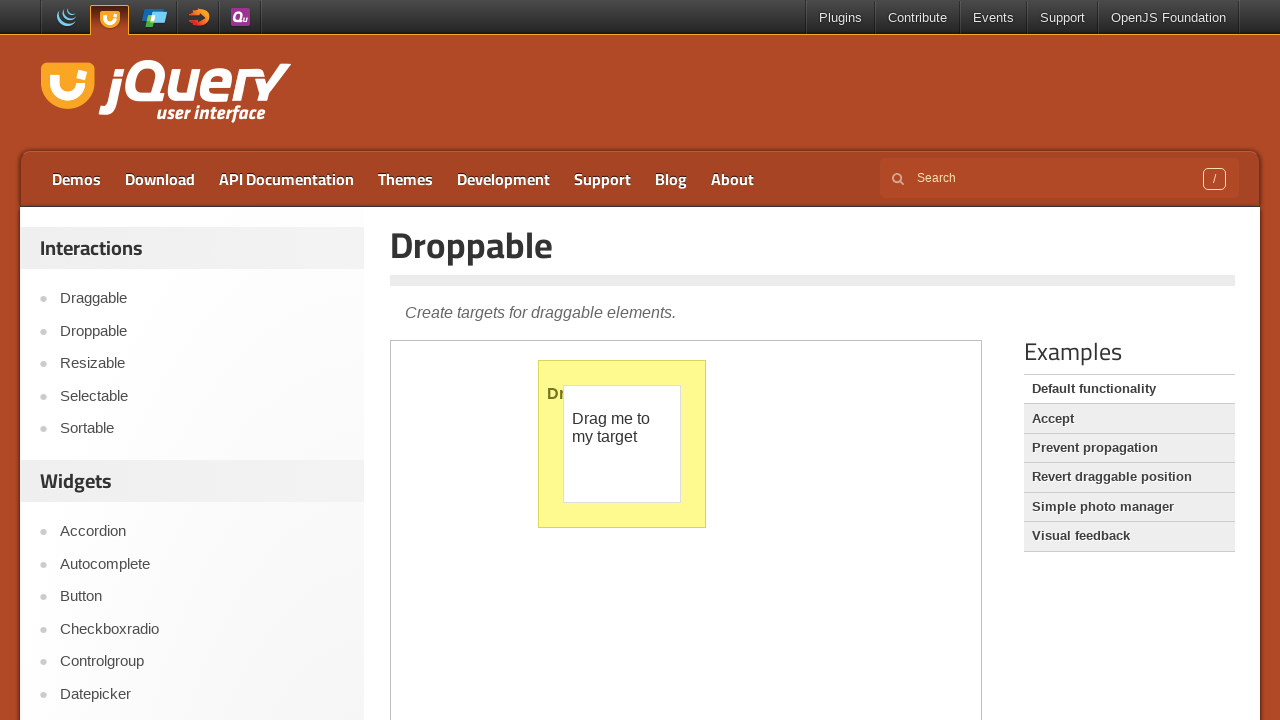

Waited for drag and drop animation to complete
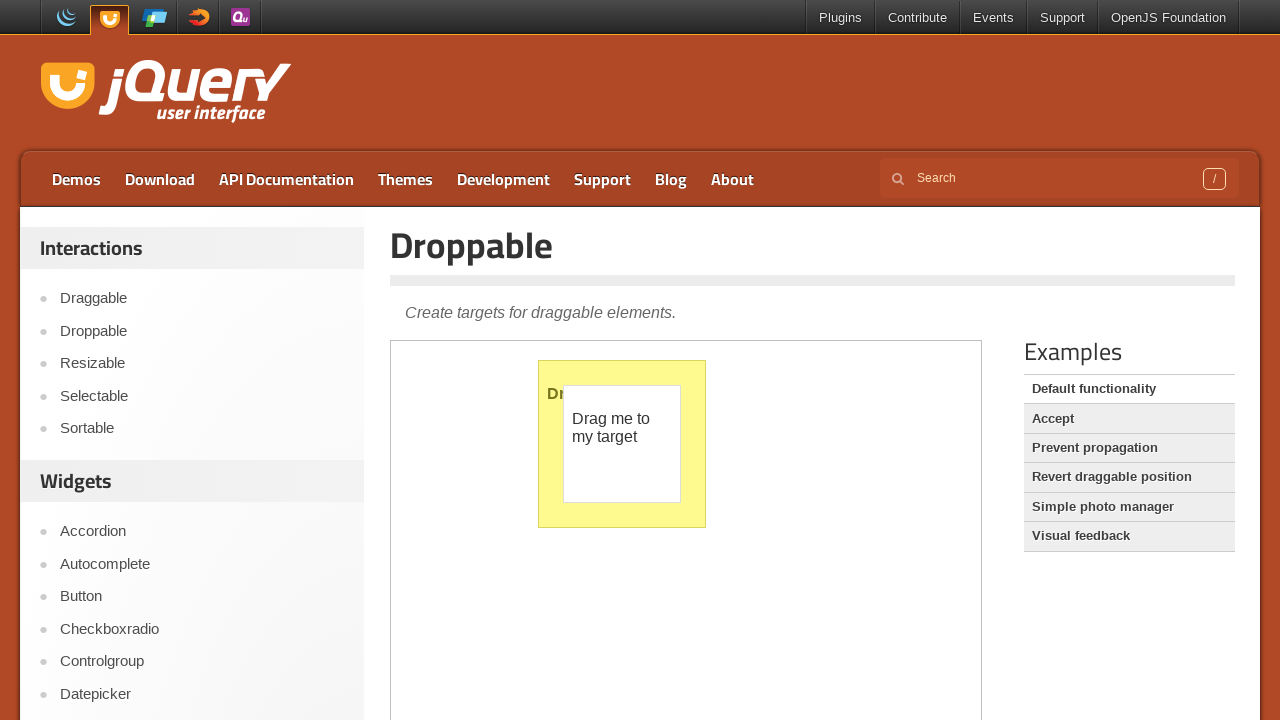

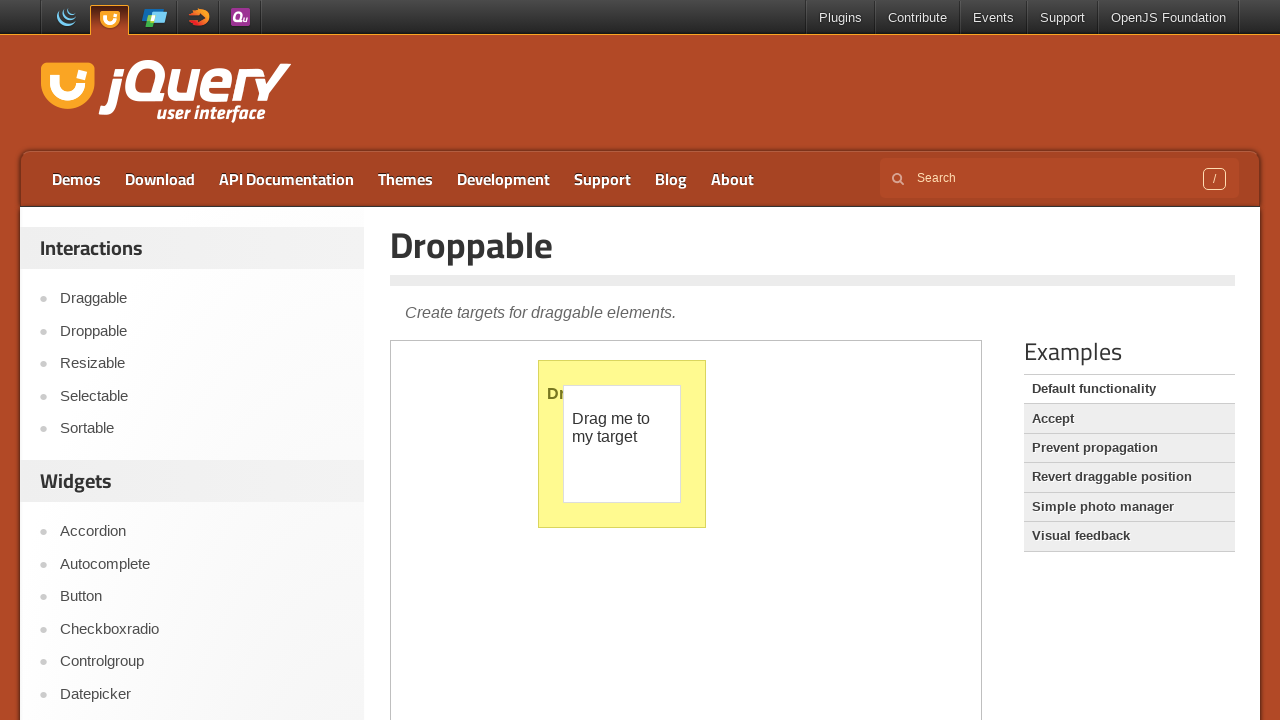